Tests a registration form by filling in first name, last name, and email fields, then submitting the form and verifying successful registration message

Starting URL: http://suninjuly.github.io/registration1.html

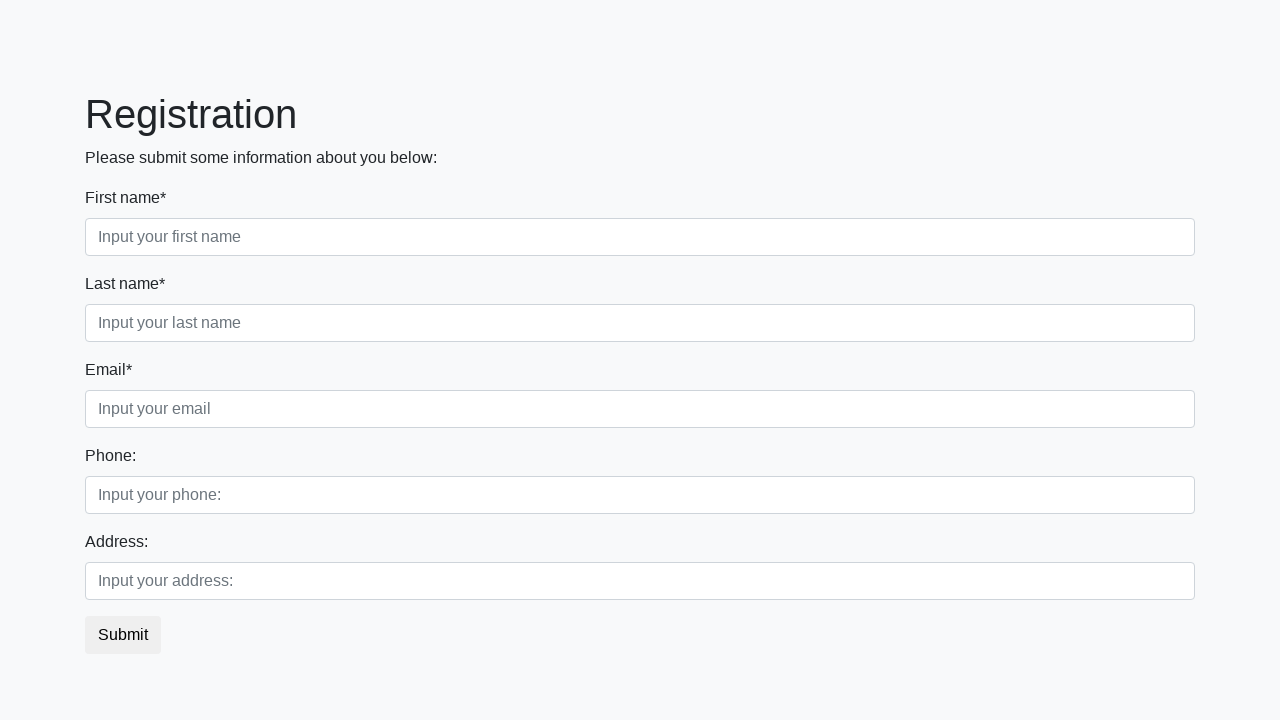

Filled first name field with 'Ivan' on //form/div/div/input
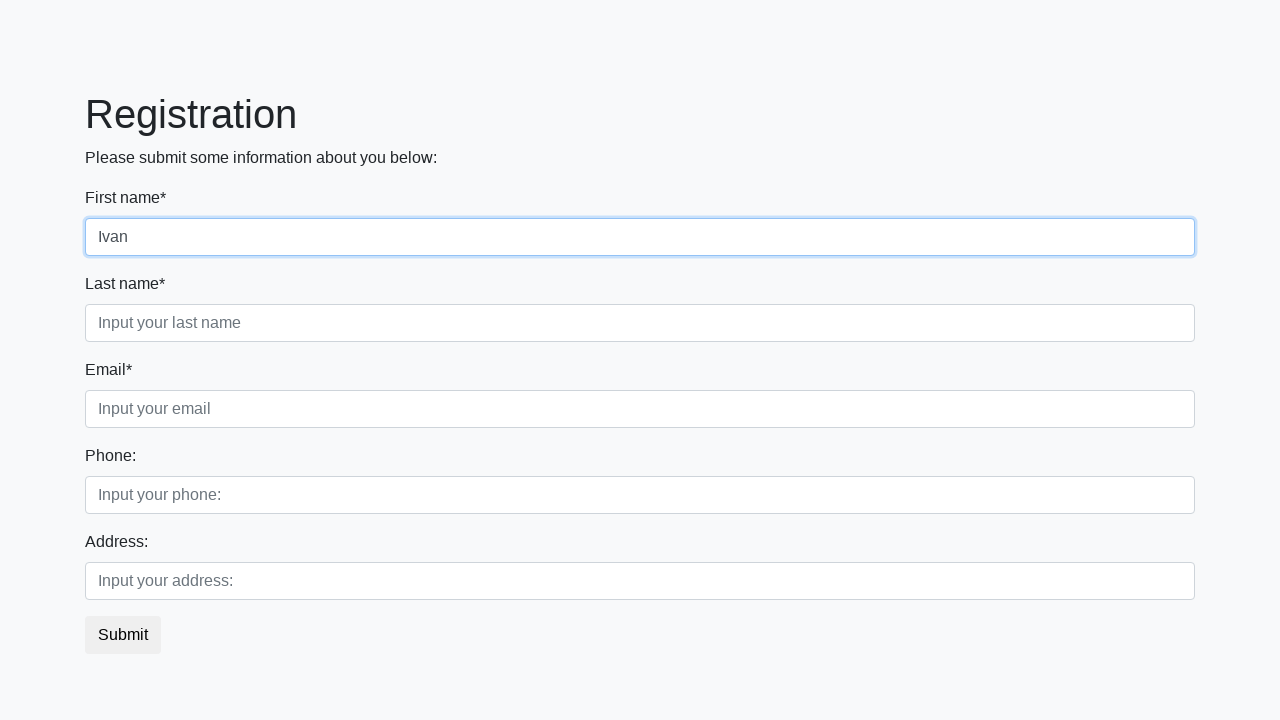

Filled last name field with 'Ohlobystin' on //form/div/div[2]/input
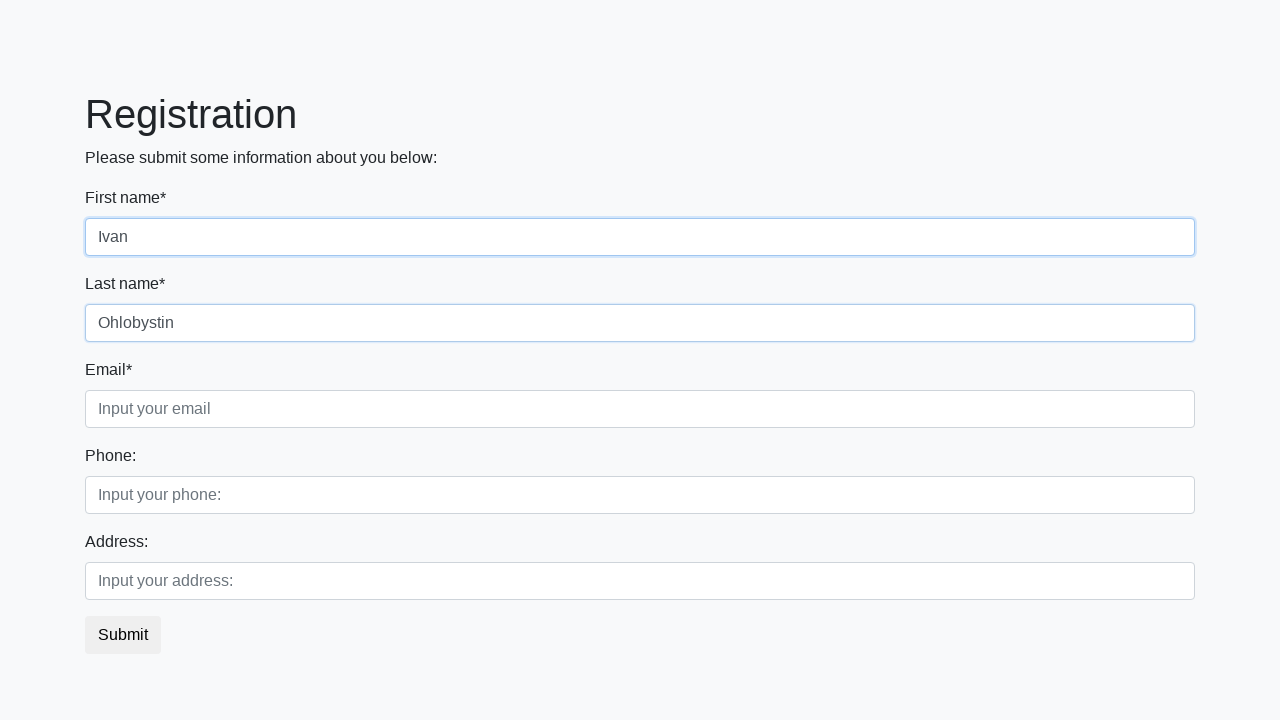

Filled email field with 'post-office@gmail.com' on //form/div/div[3]/input
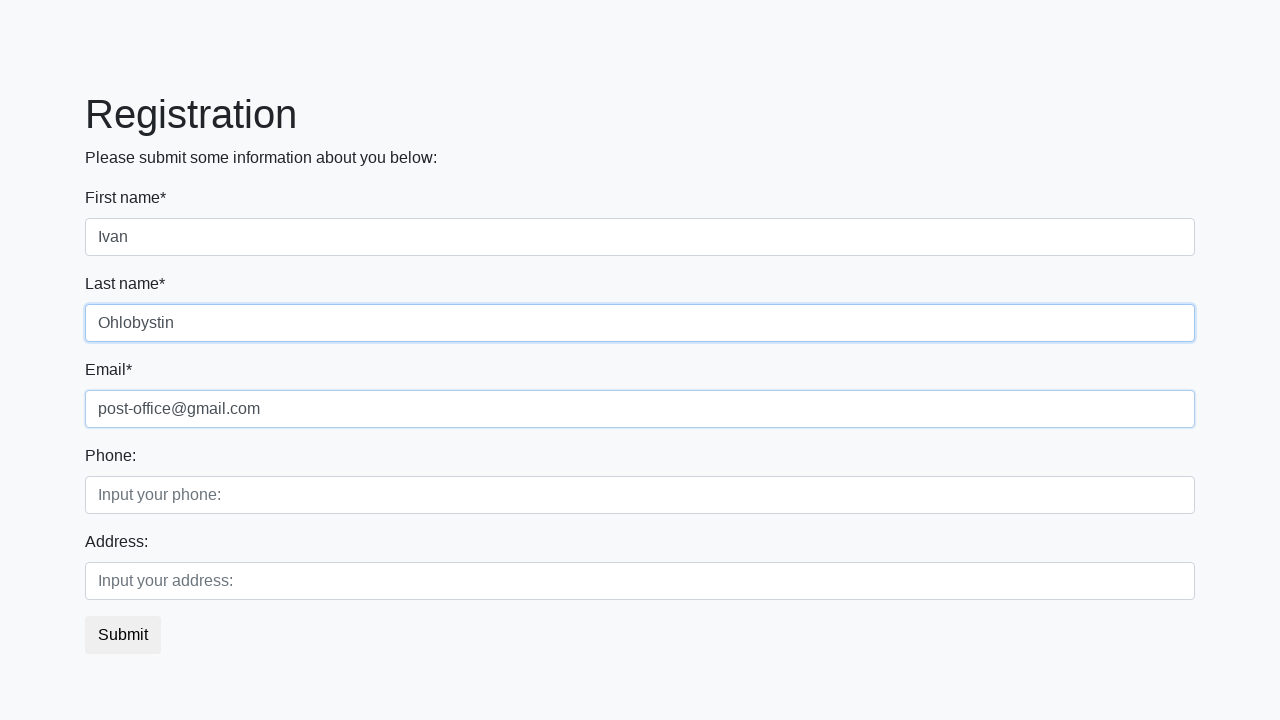

Clicked submit button to register at (123, 635) on button.btn
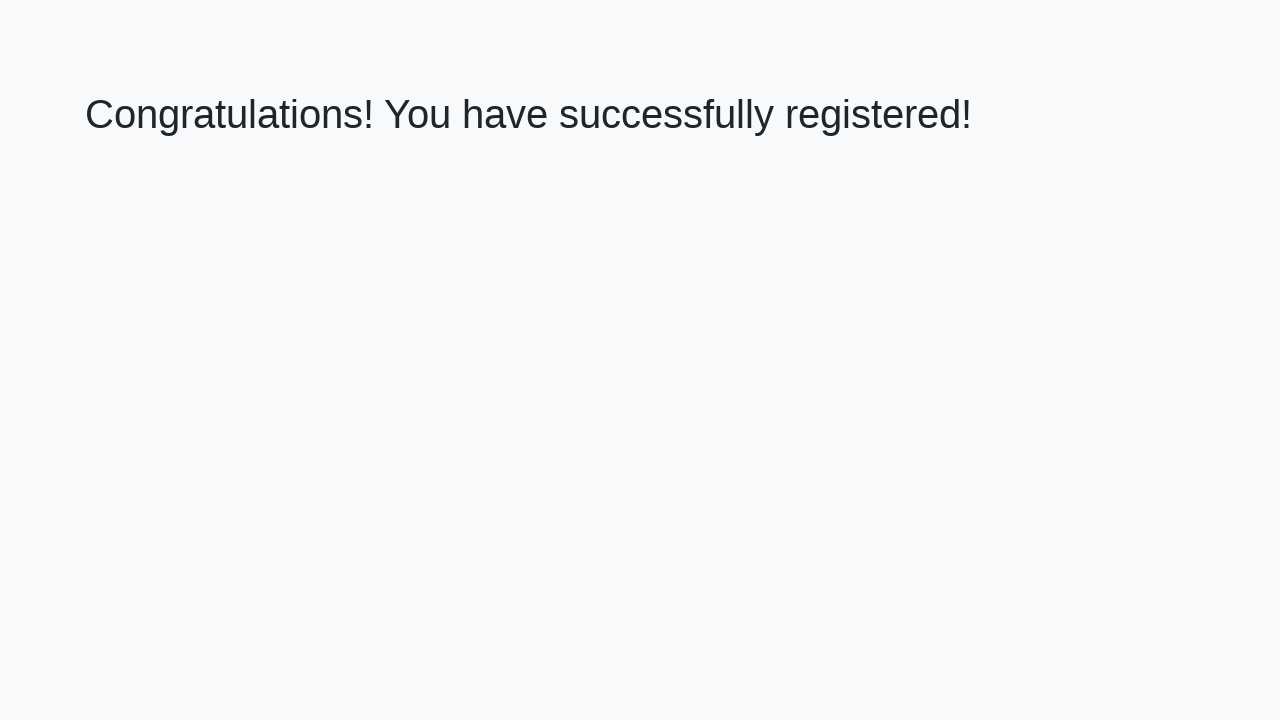

Success message heading loaded
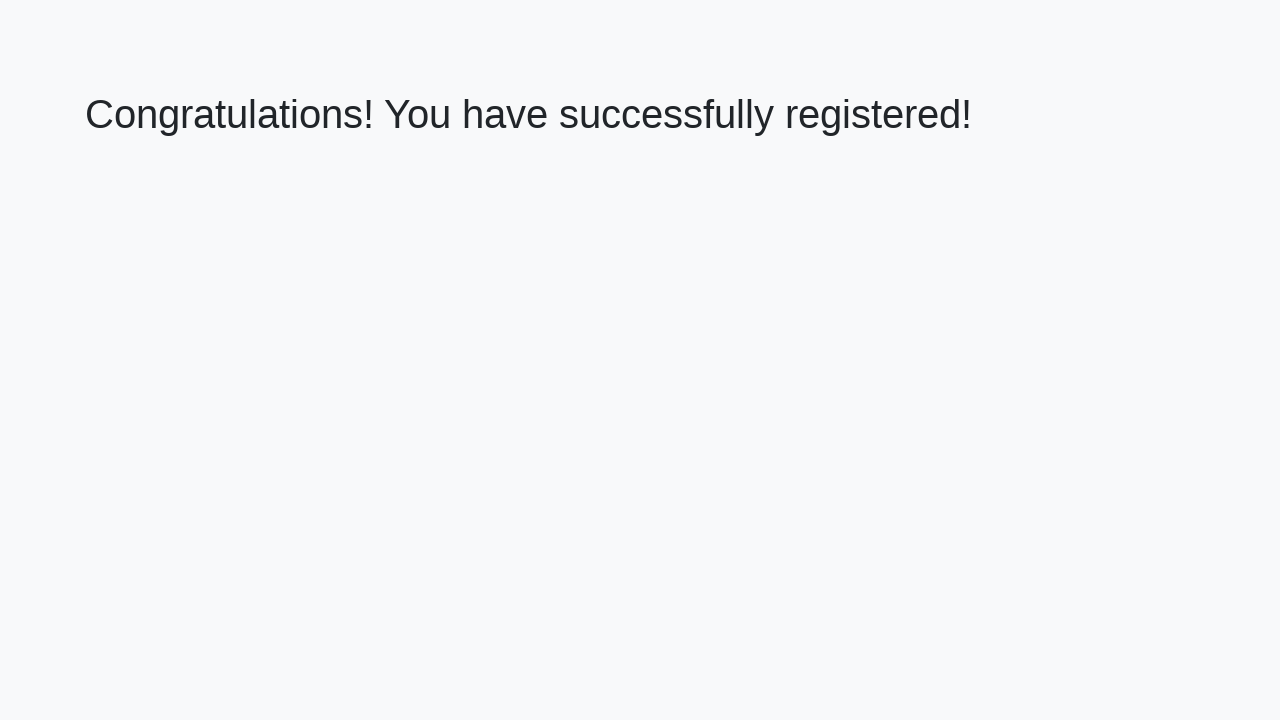

Retrieved success message text
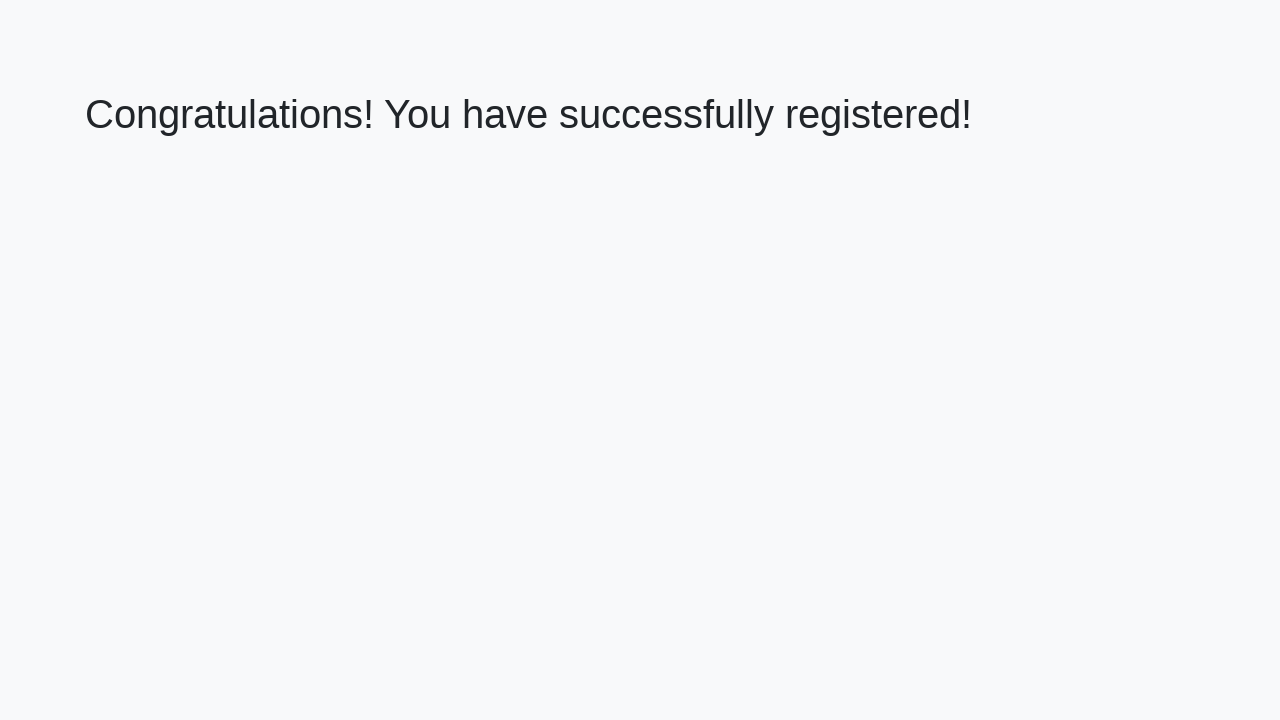

Verified successful registration message
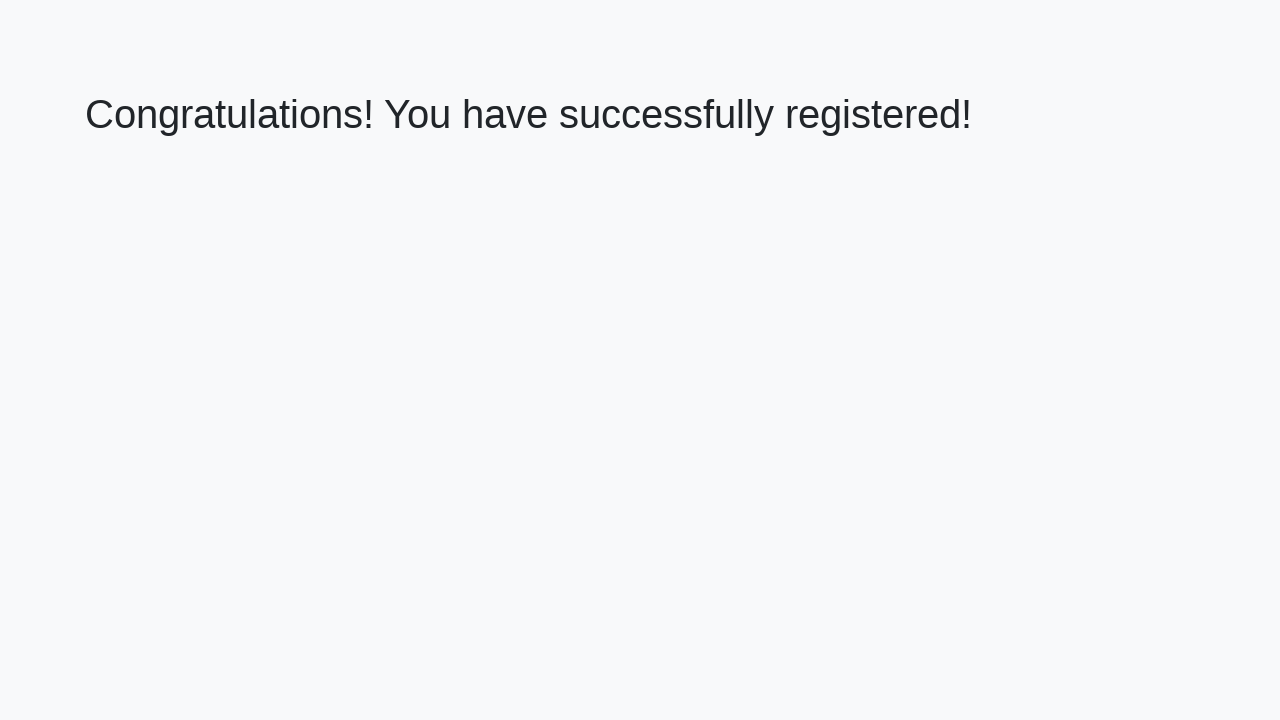

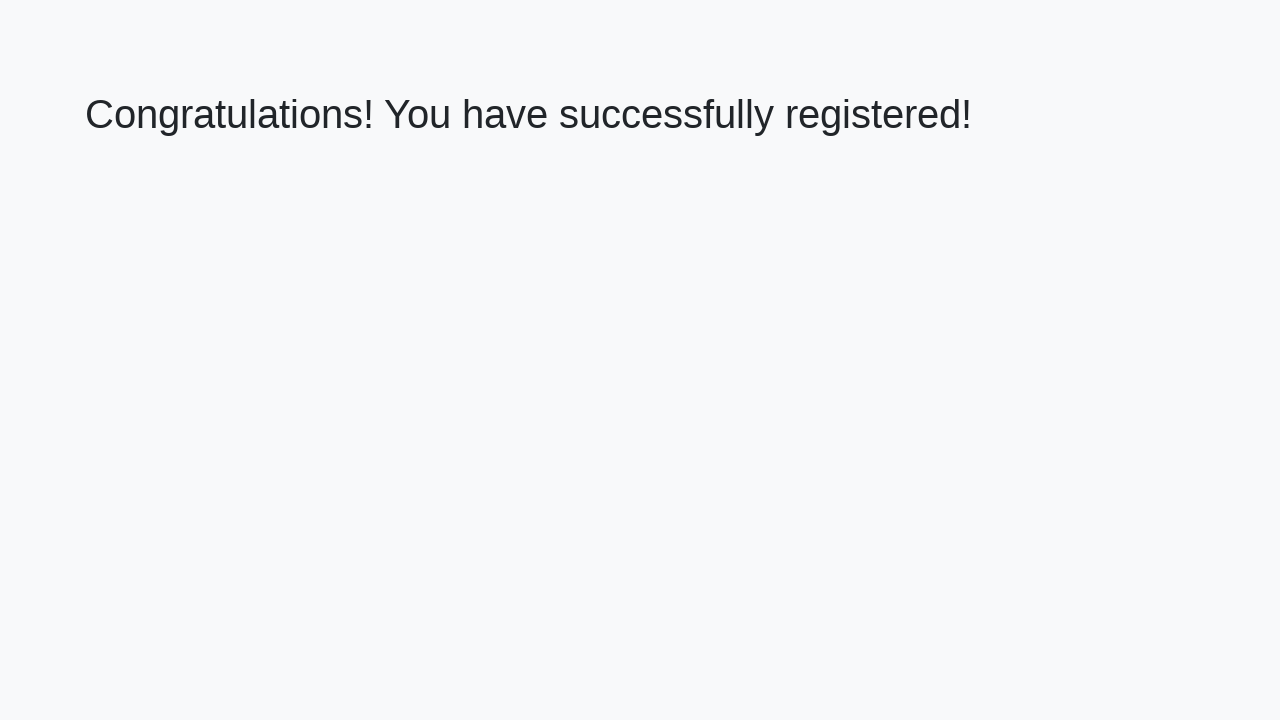